Tests the DemoQA practice form by filling in personal information fields including first name, last name, email, phone number, and current address, then interacts with dropdown selections using keyboard navigation.

Starting URL: https://demoqa.com/automation-practice-form

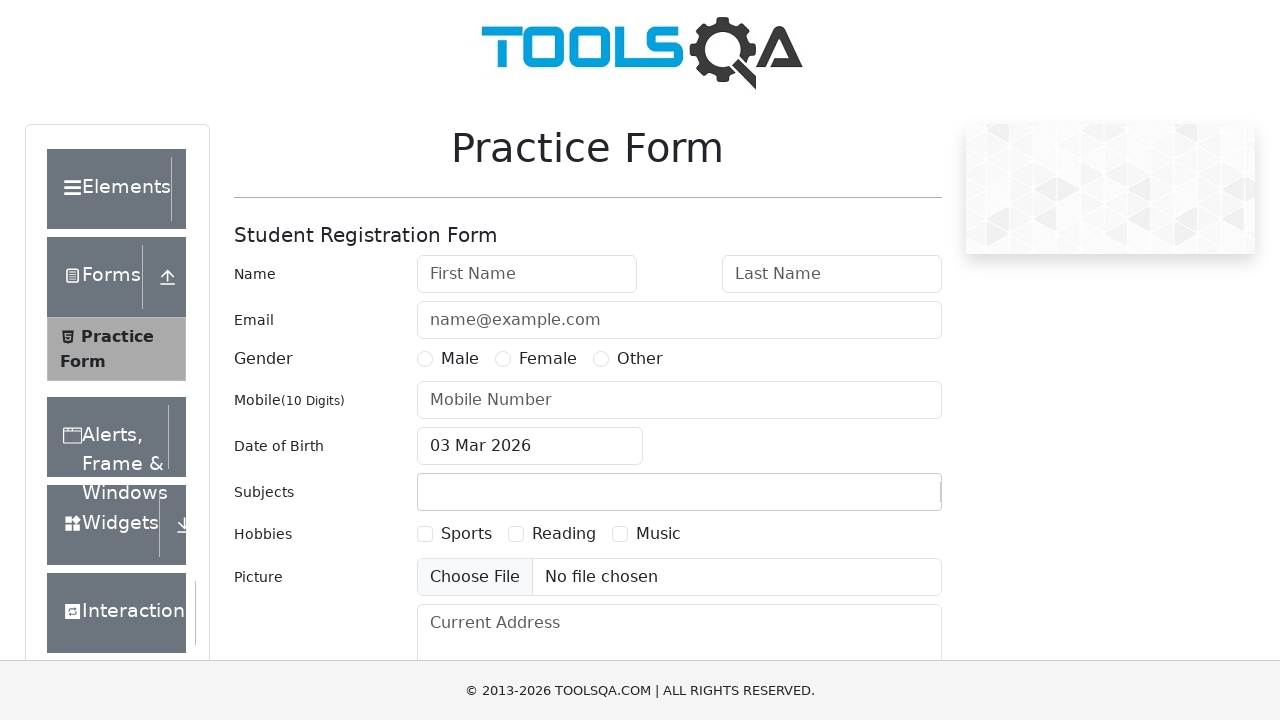

Filled first name field with 'NICK PATRICK' on input#firstName
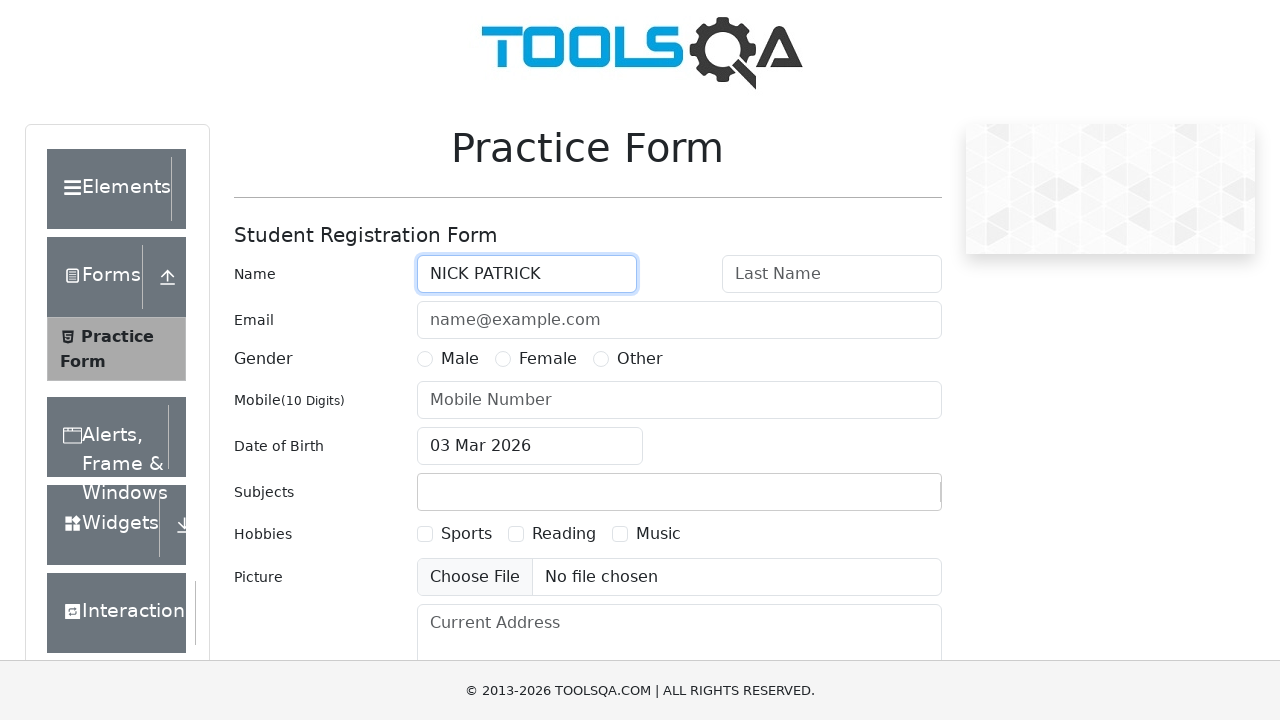

Filled last name field with 'JONAS' on input#lastName
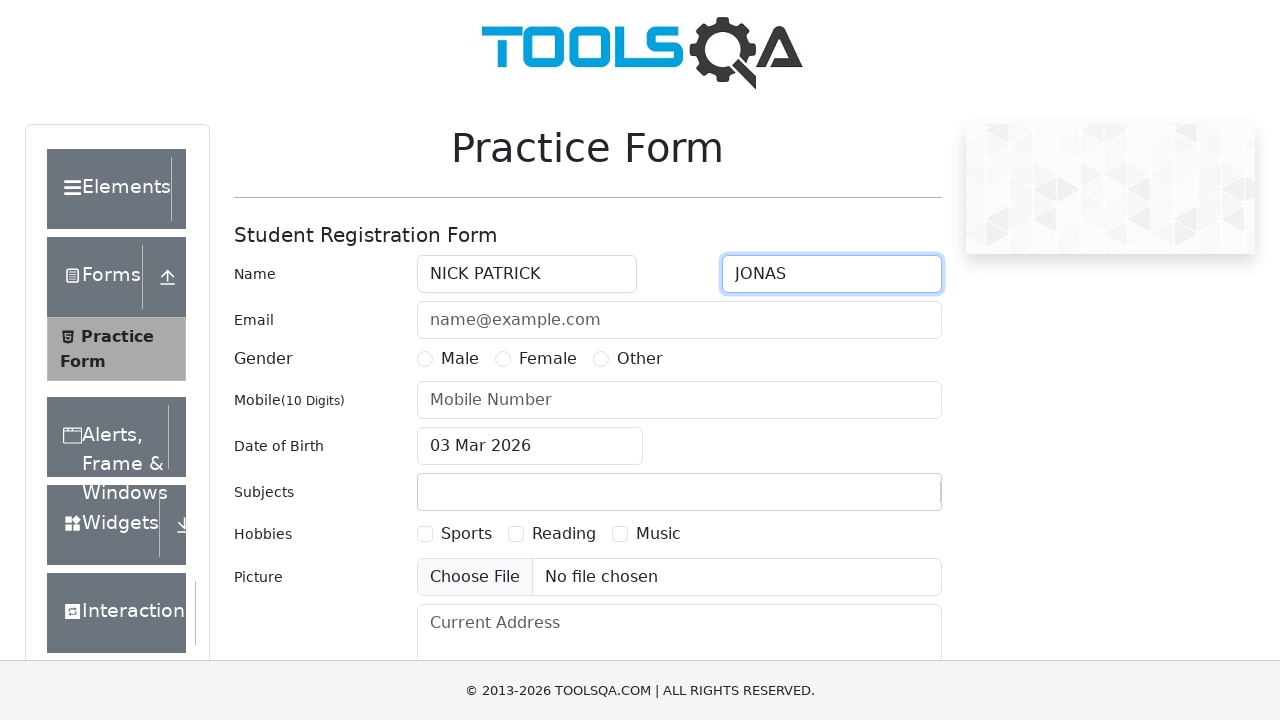

Filled email field with 'nickjonas.m09@gmail.com' on input#userEmail
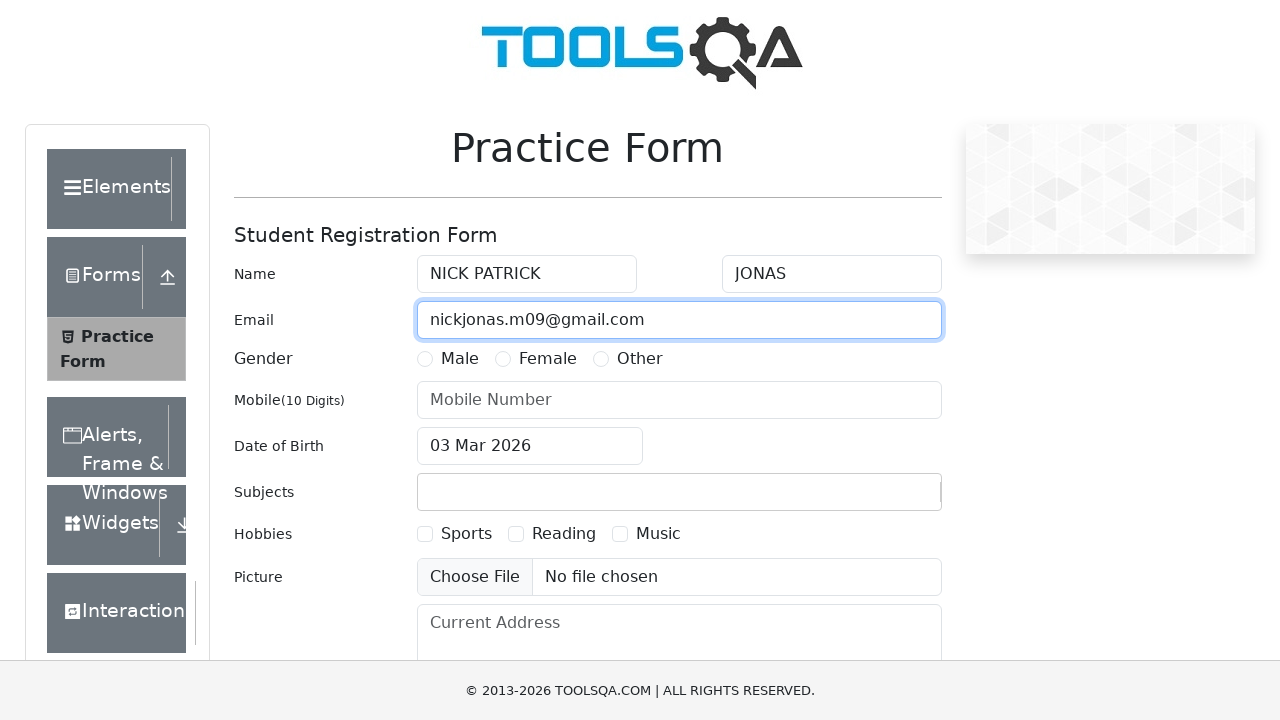

Filled phone number field with '9012658930' on input#userNumber
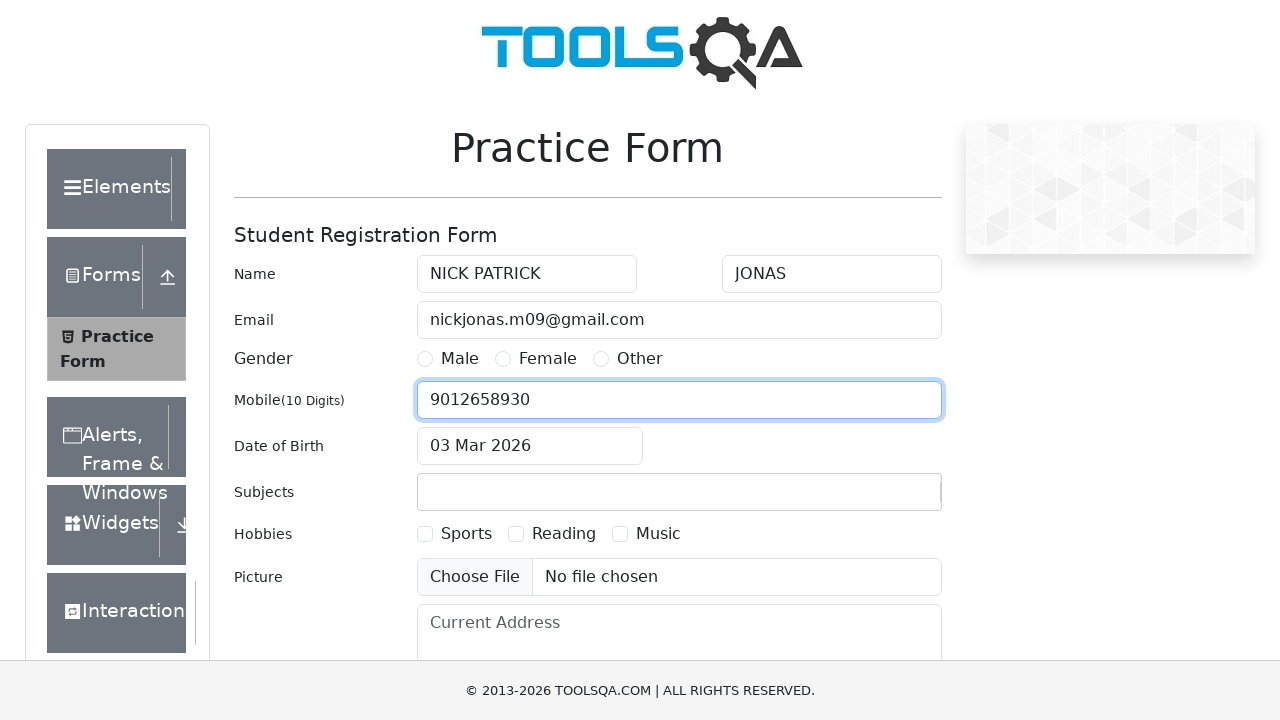

Filled current address field with 'US' on #currentAddress
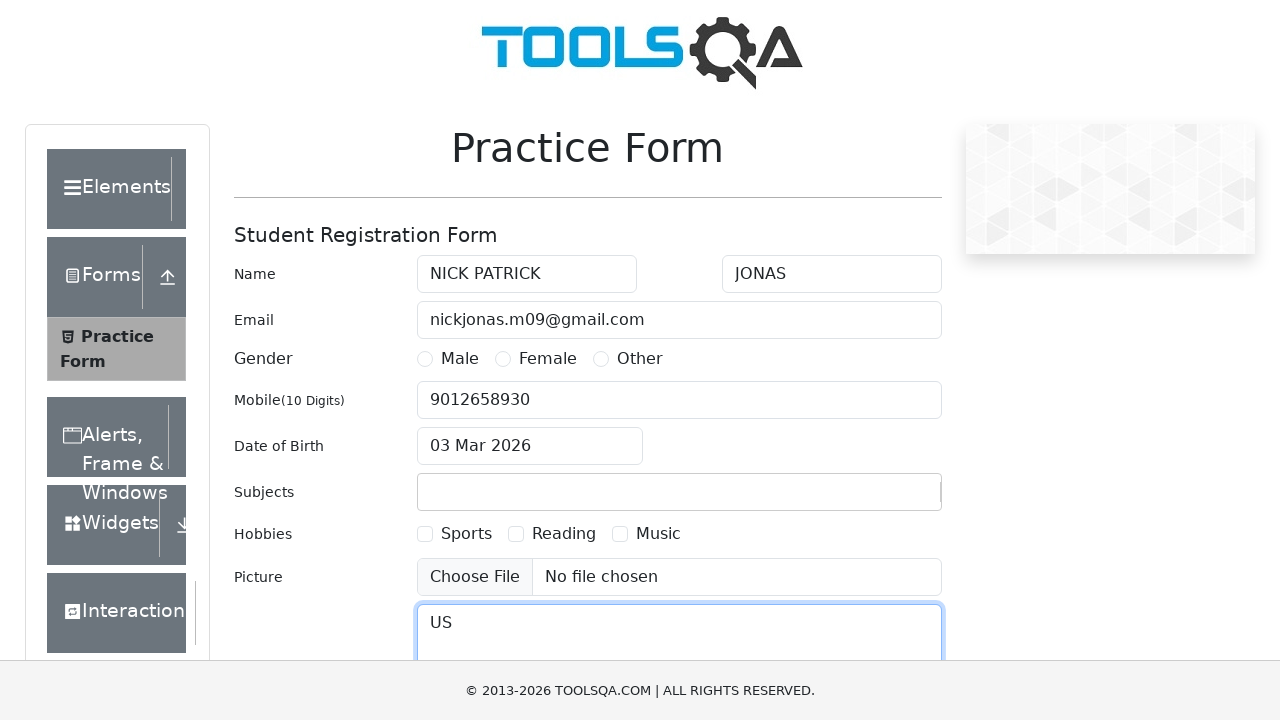

Pressed Tab to navigate to state dropdown
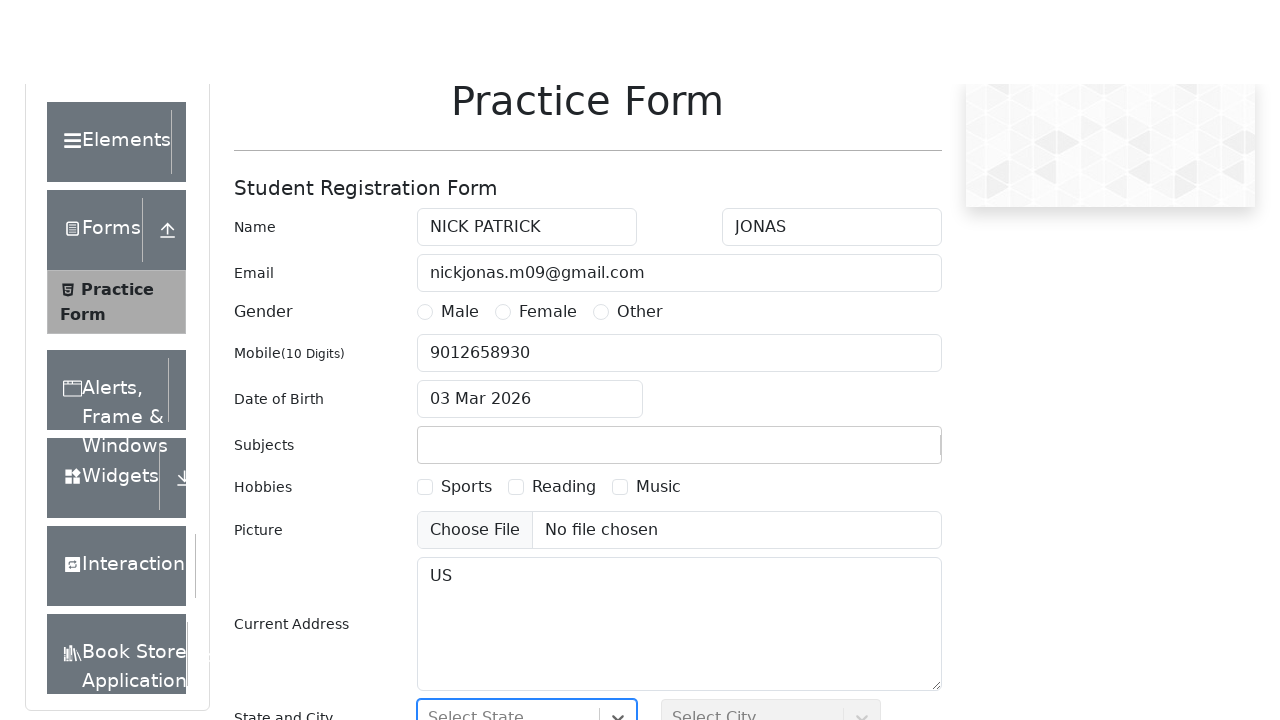

Waited 500ms for state dropdown to be ready
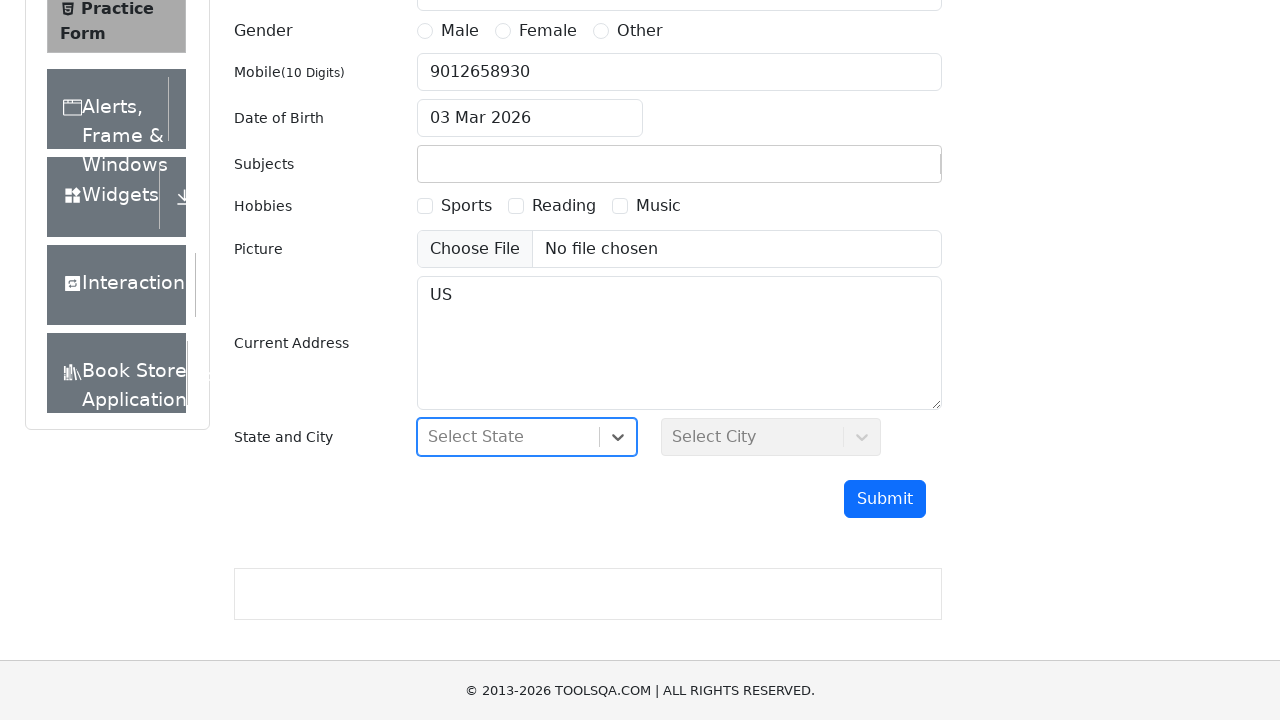

Pressed ArrowDown to navigate state dropdown options
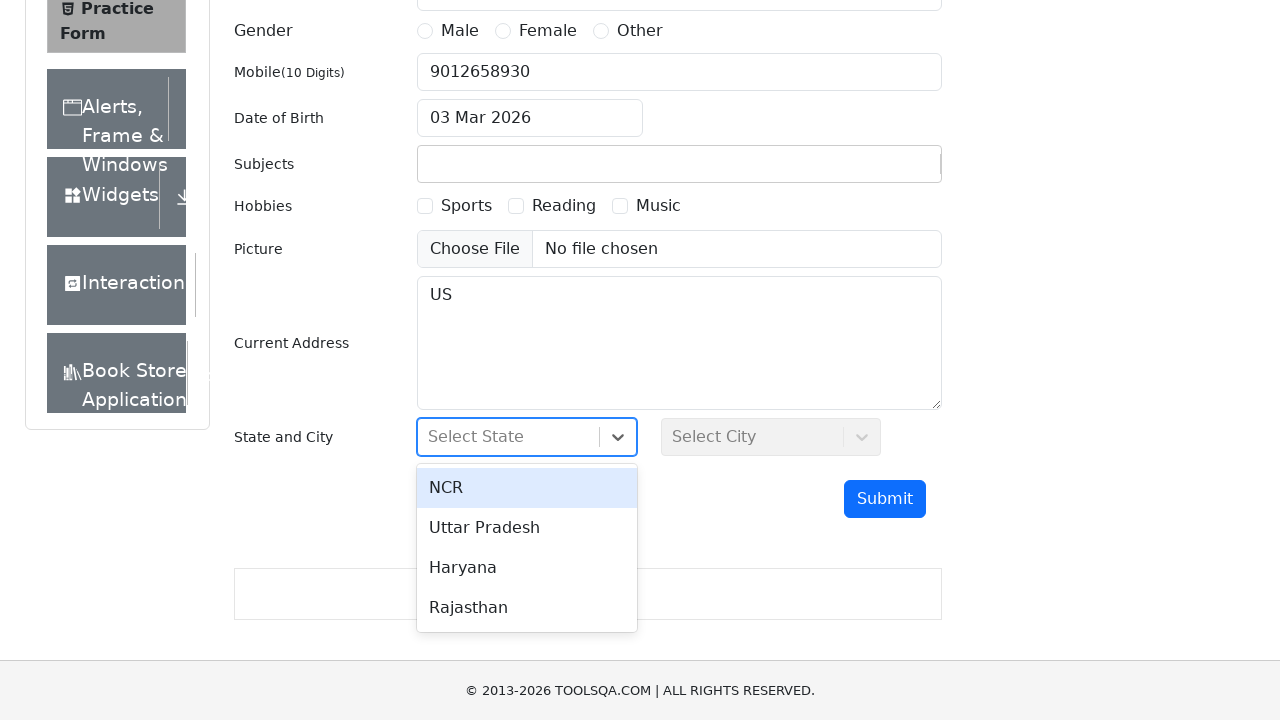

Pressed Enter to select state dropdown option
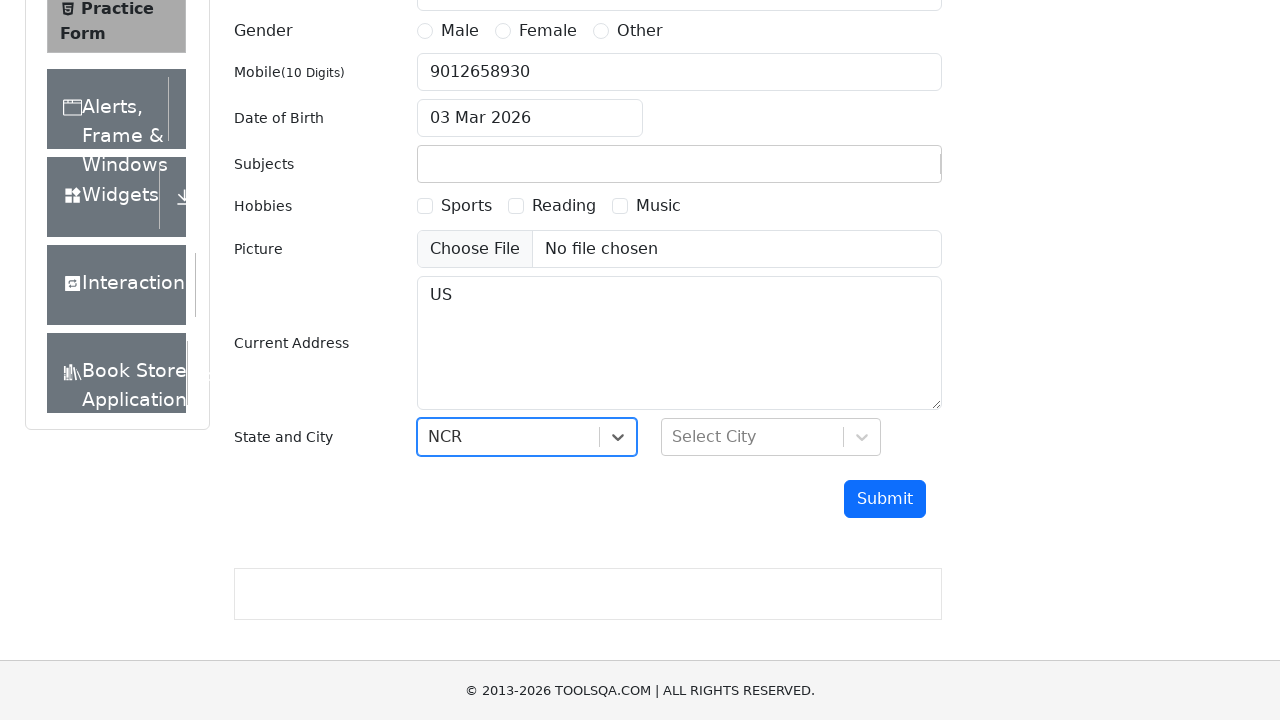

Waited 500ms before navigating to city dropdown
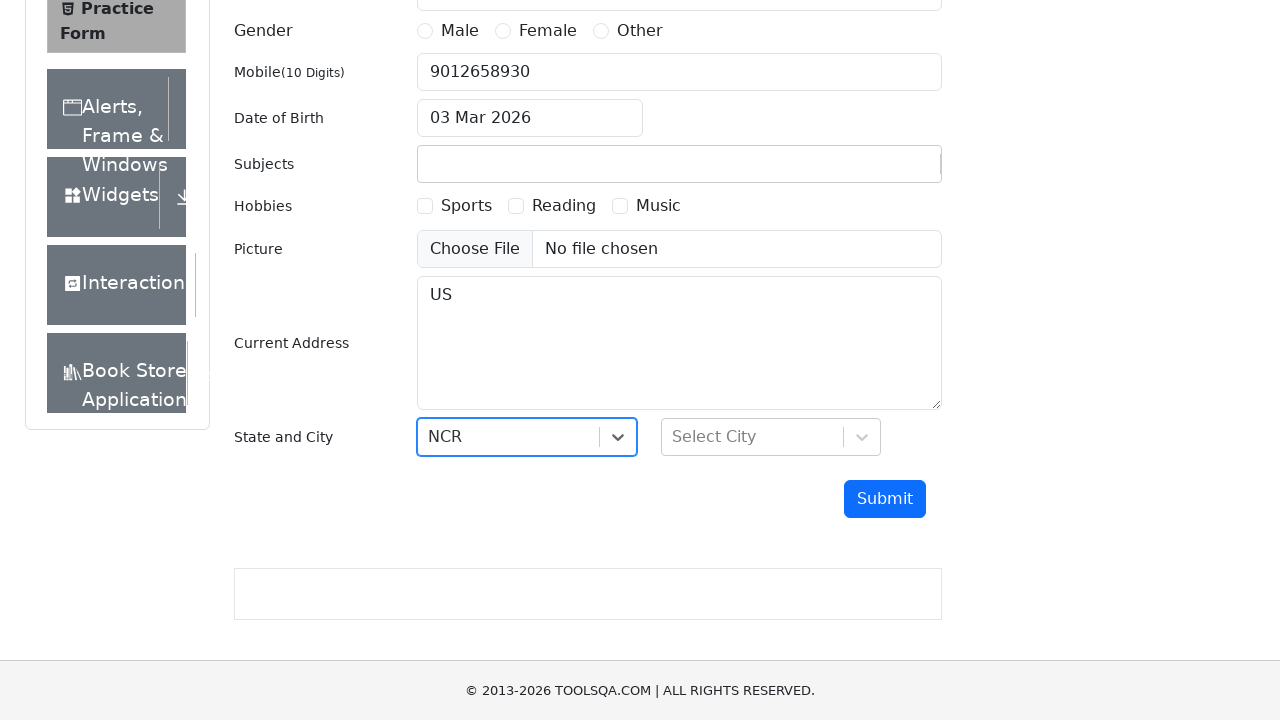

Pressed Tab to navigate to city dropdown
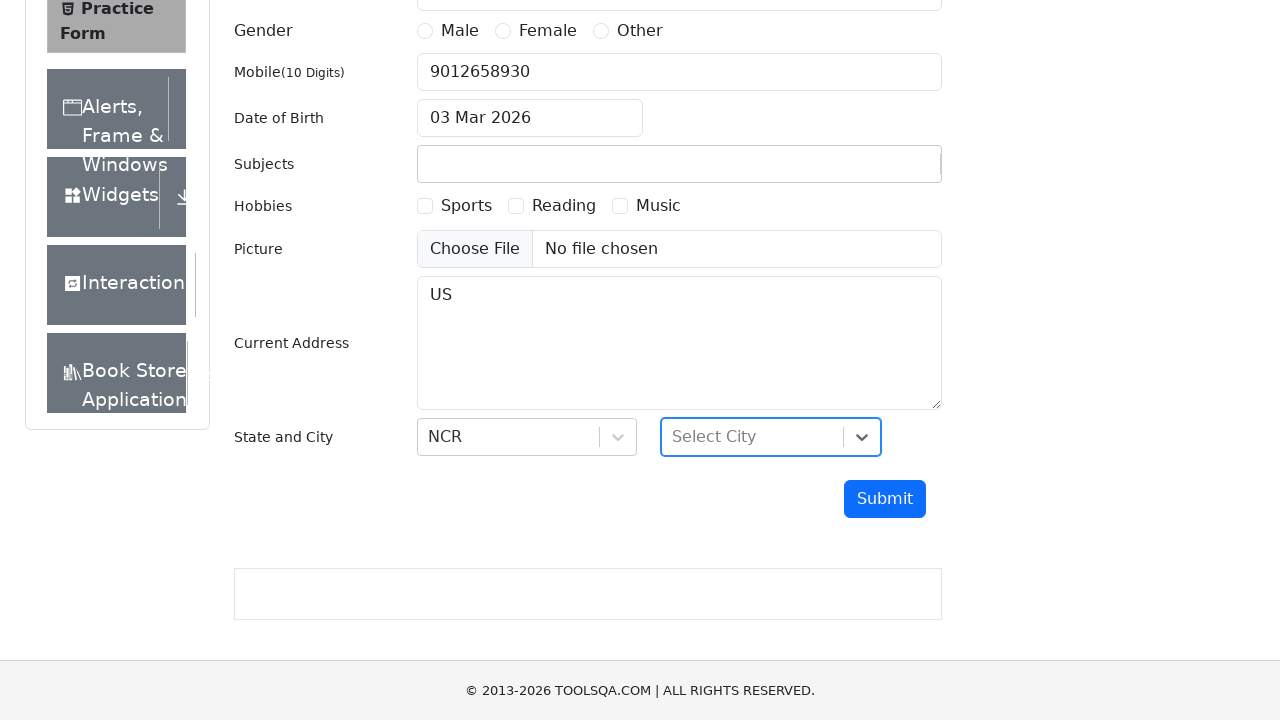

Waited 500ms for city dropdown to be ready
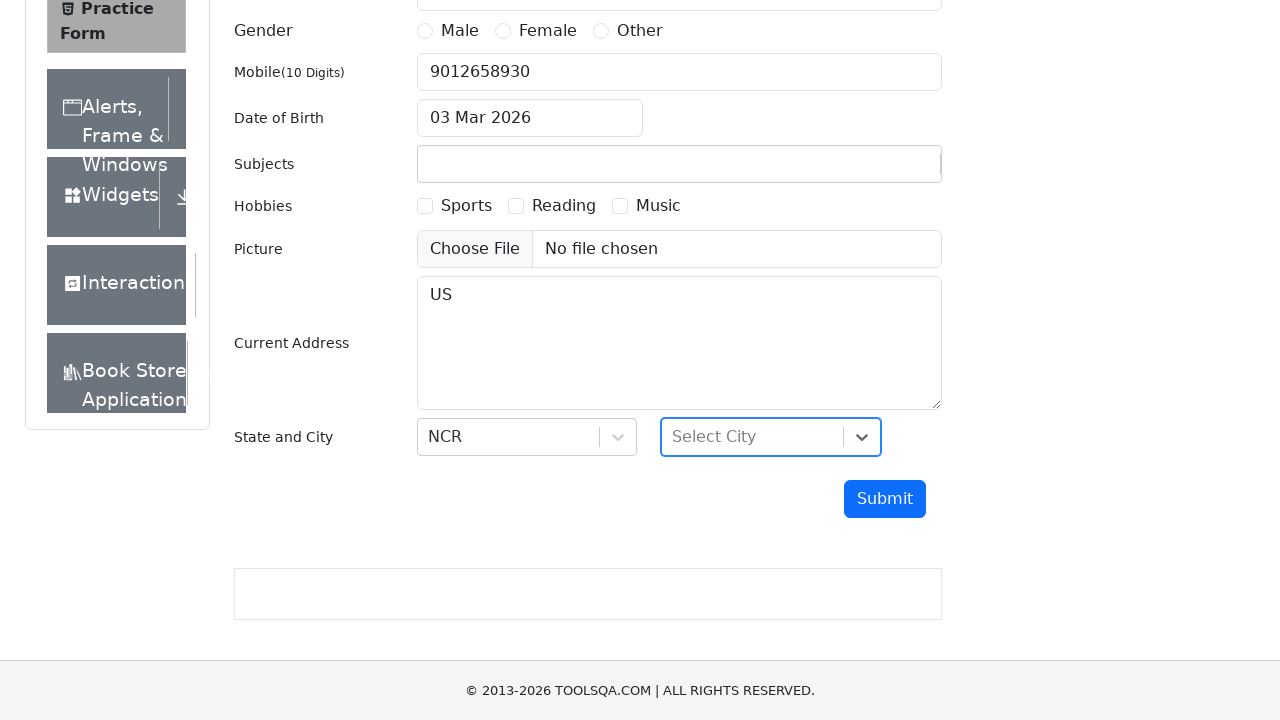

Pressed ArrowDown to navigate city dropdown options
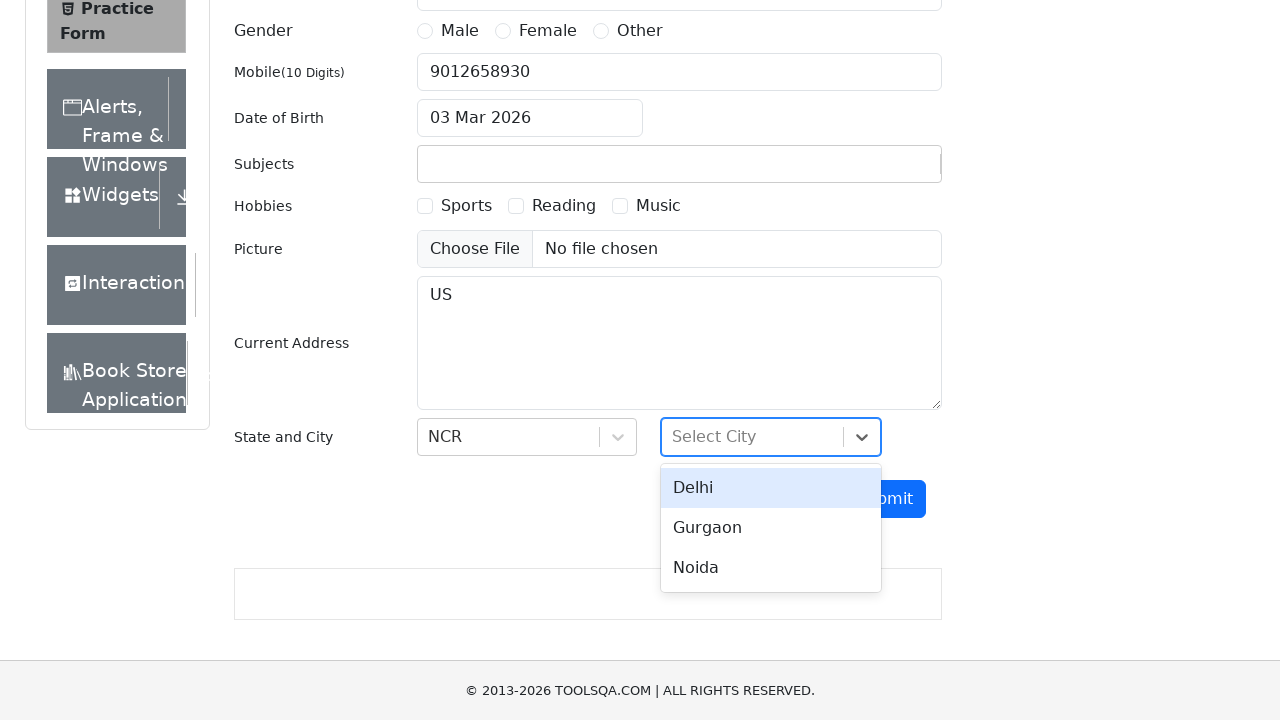

Pressed Enter to select city dropdown option
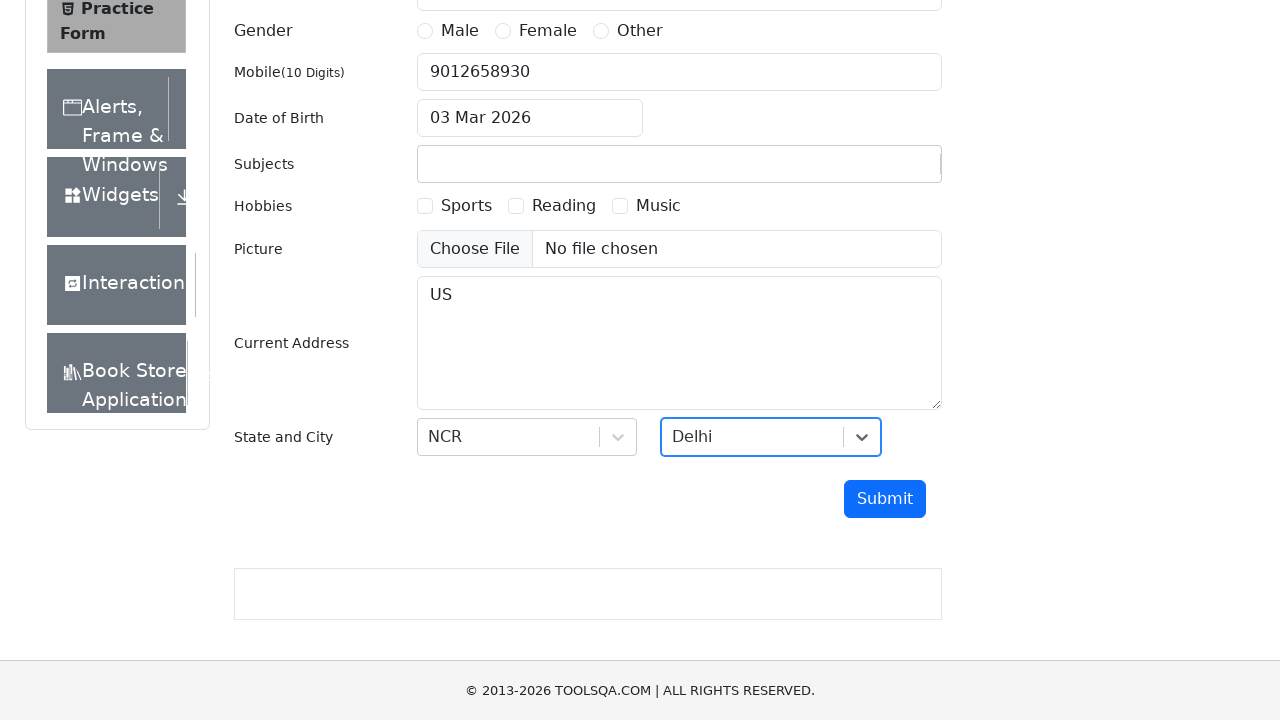

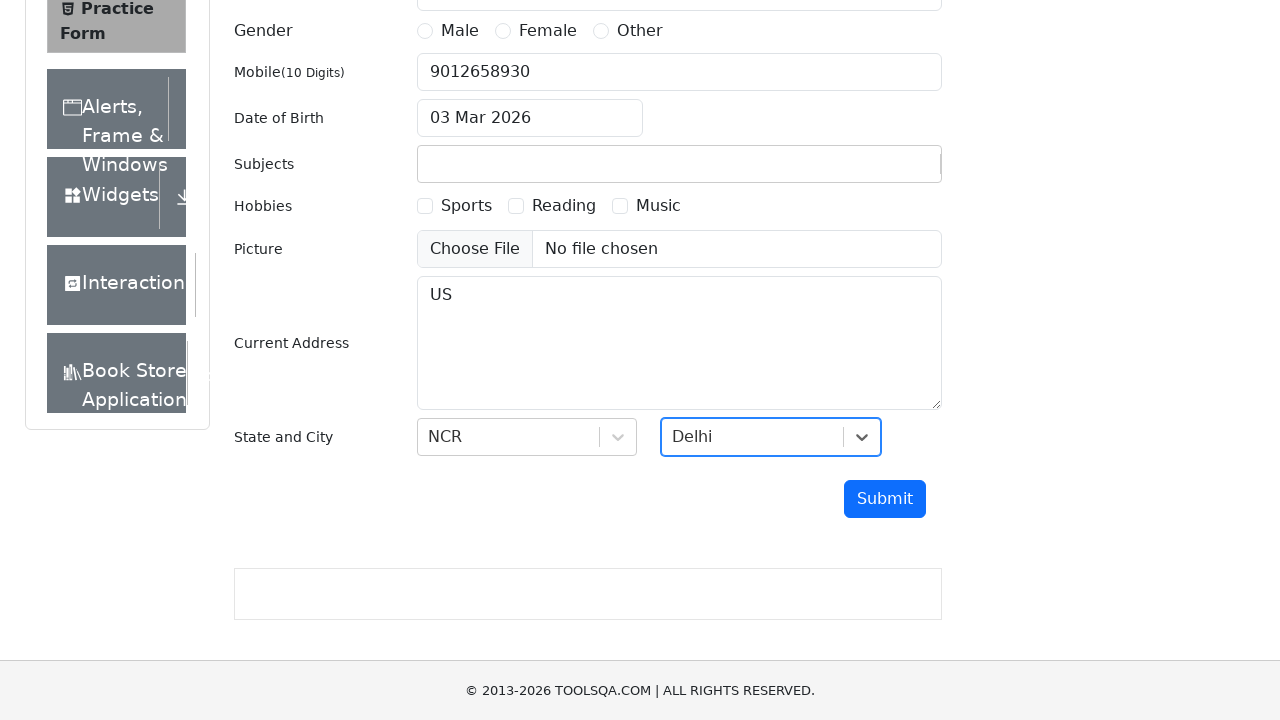